Tests text input functionality on a demo form by clearing a field, verifying it's empty, then entering a name and verifying the input value

Starting URL: https://demoqa.com/text-box

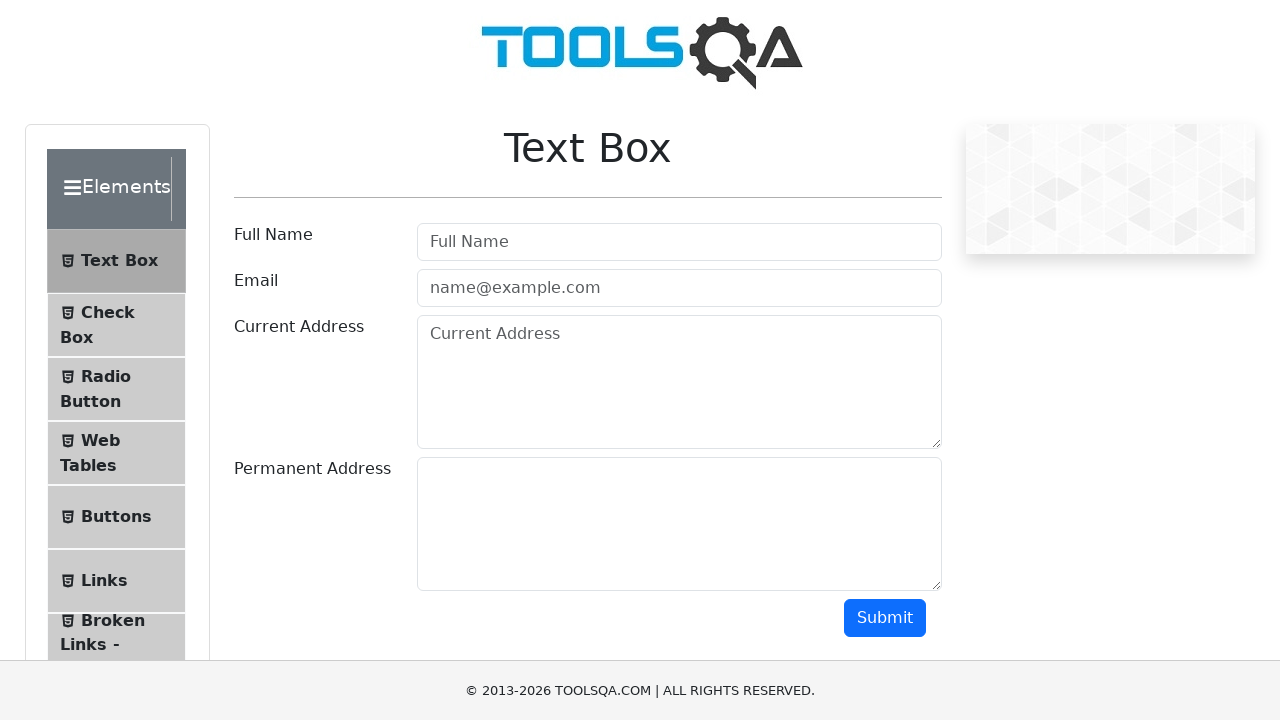

Located and cleared the full name input field on xpath=//input[@id='userName']
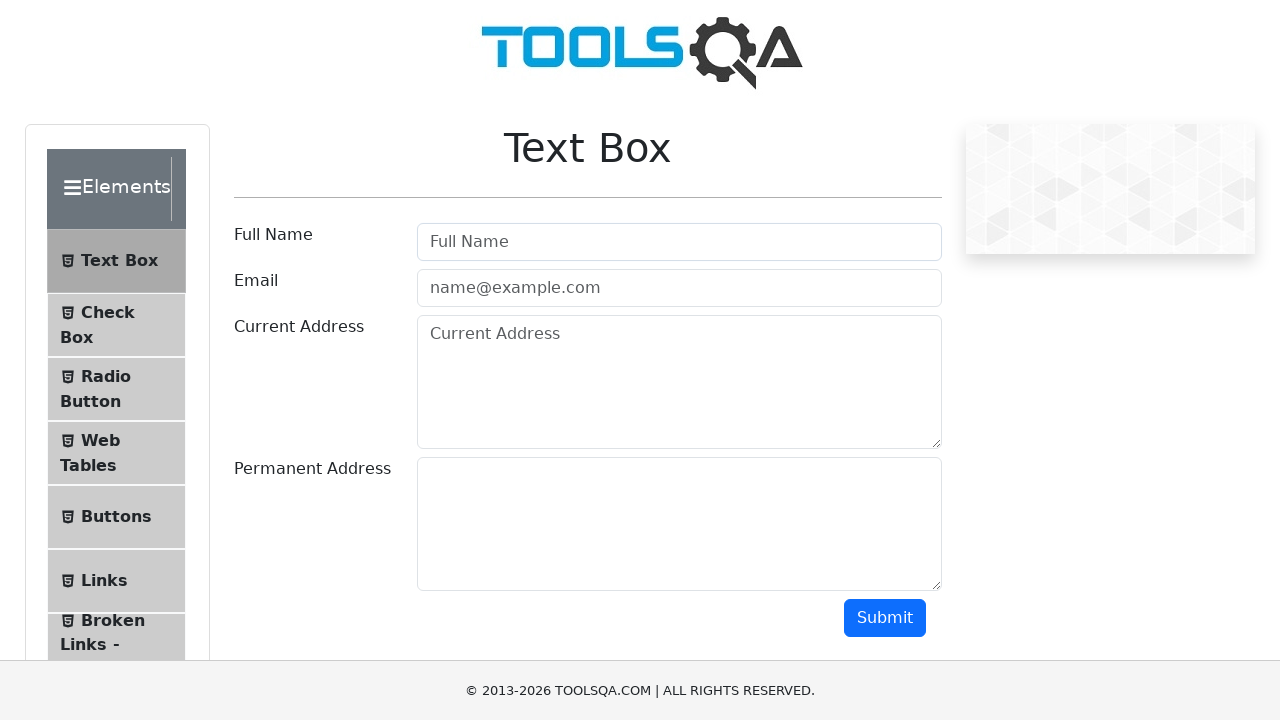

Verified that the full name input field is empty
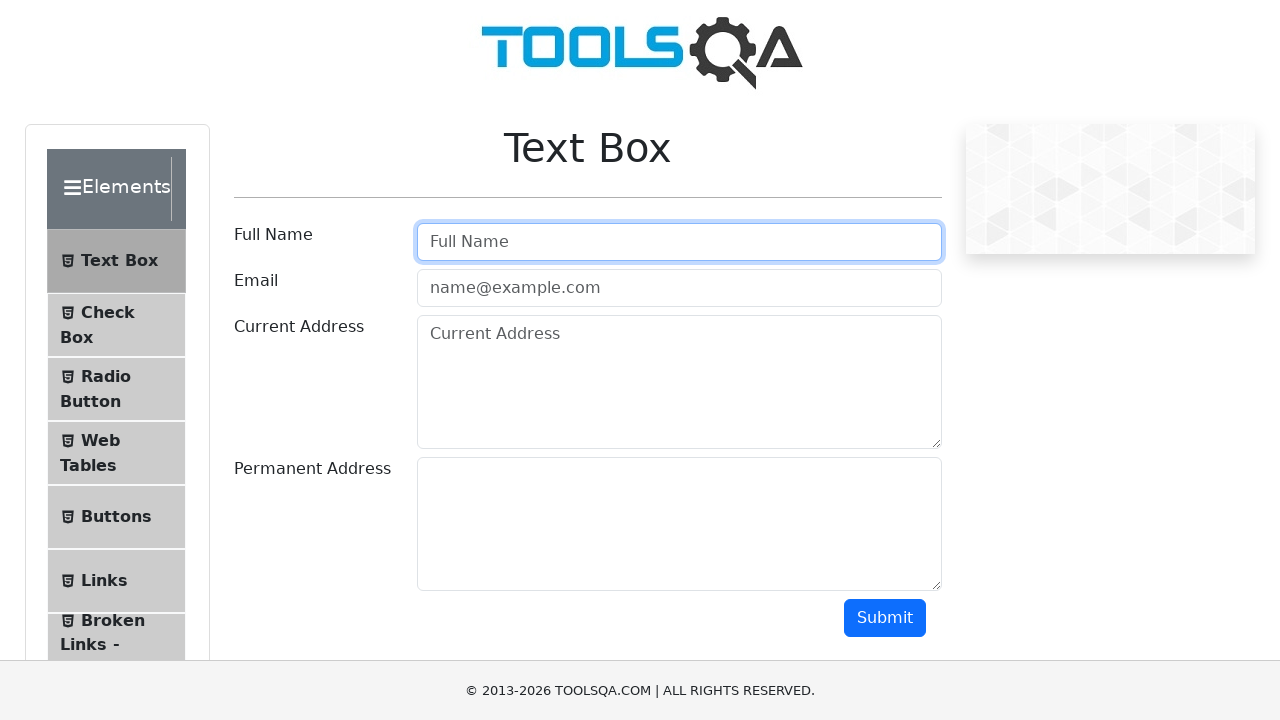

Filled the full name input field with 'Alex' on xpath=//input[@id='userName']
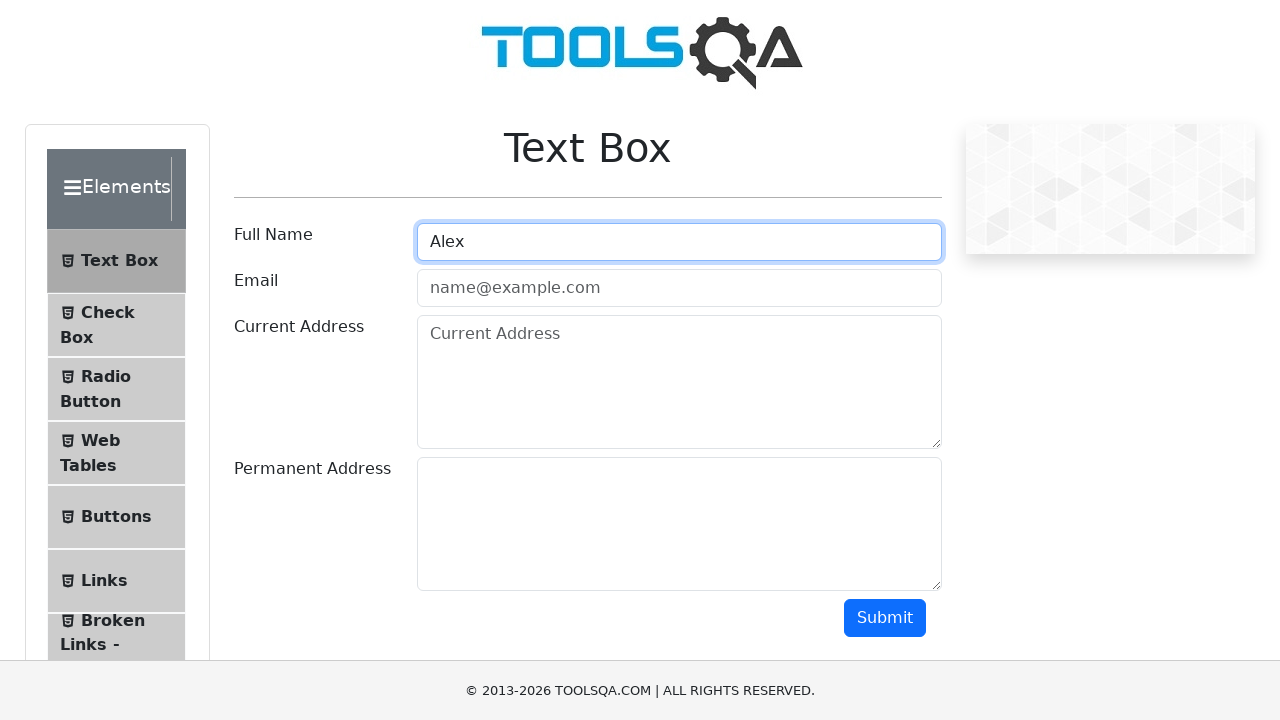

Verified that the full name input field contains 'Alex'
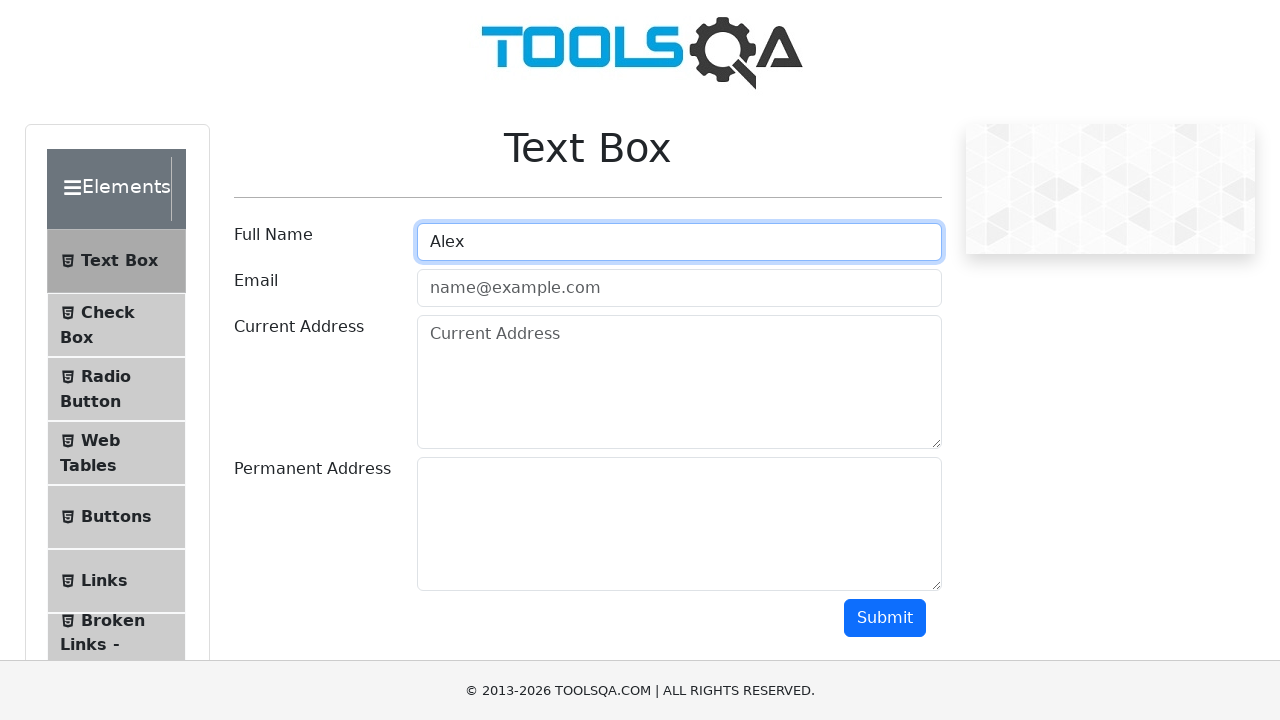

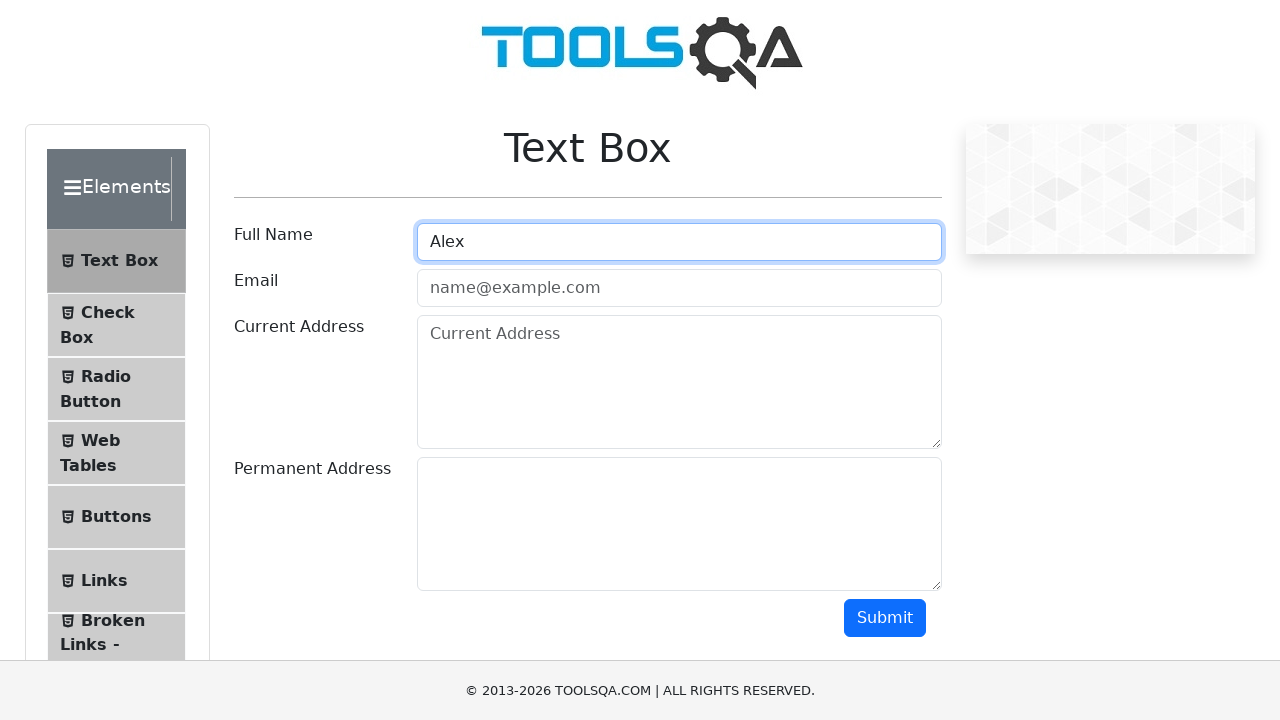